Tests the Ajio website's search and filter functionality for bags, searching for "bags", filtering by Men's Fashion Bags, and verifying the results are displayed

Starting URL: https://www.ajio.com/

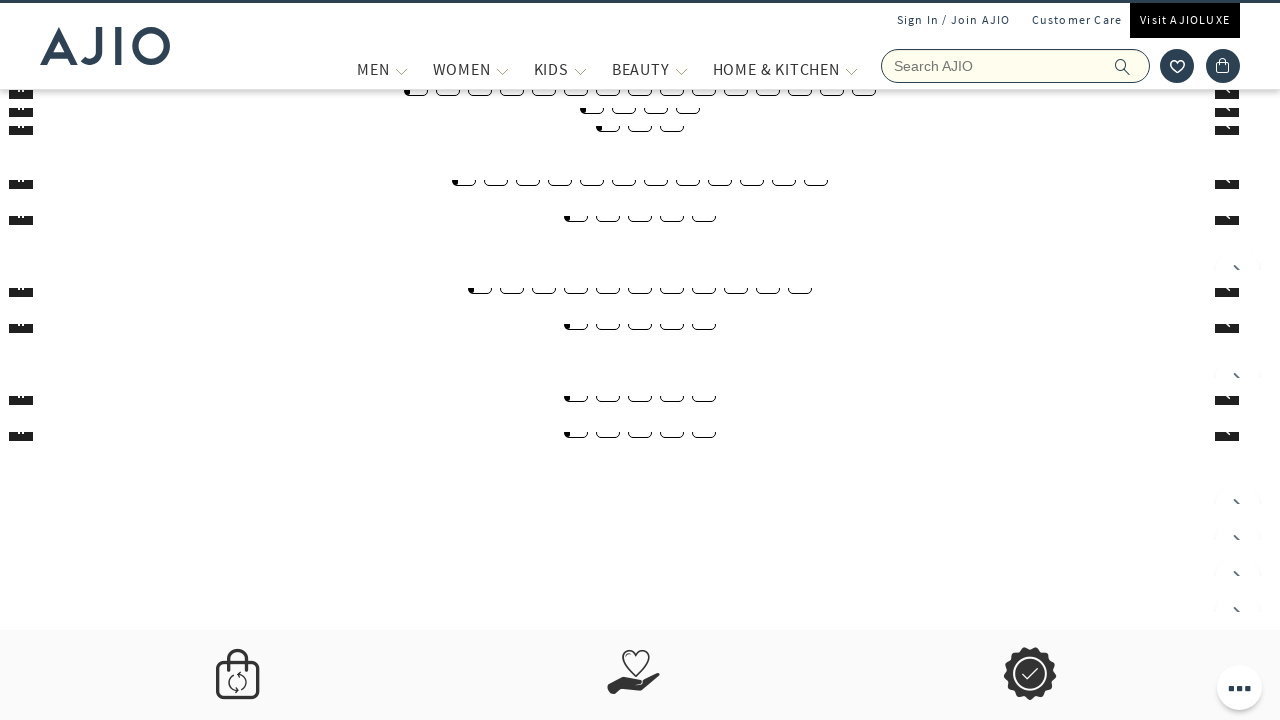

Filled search field with 'bags' on input[name='searchVal']
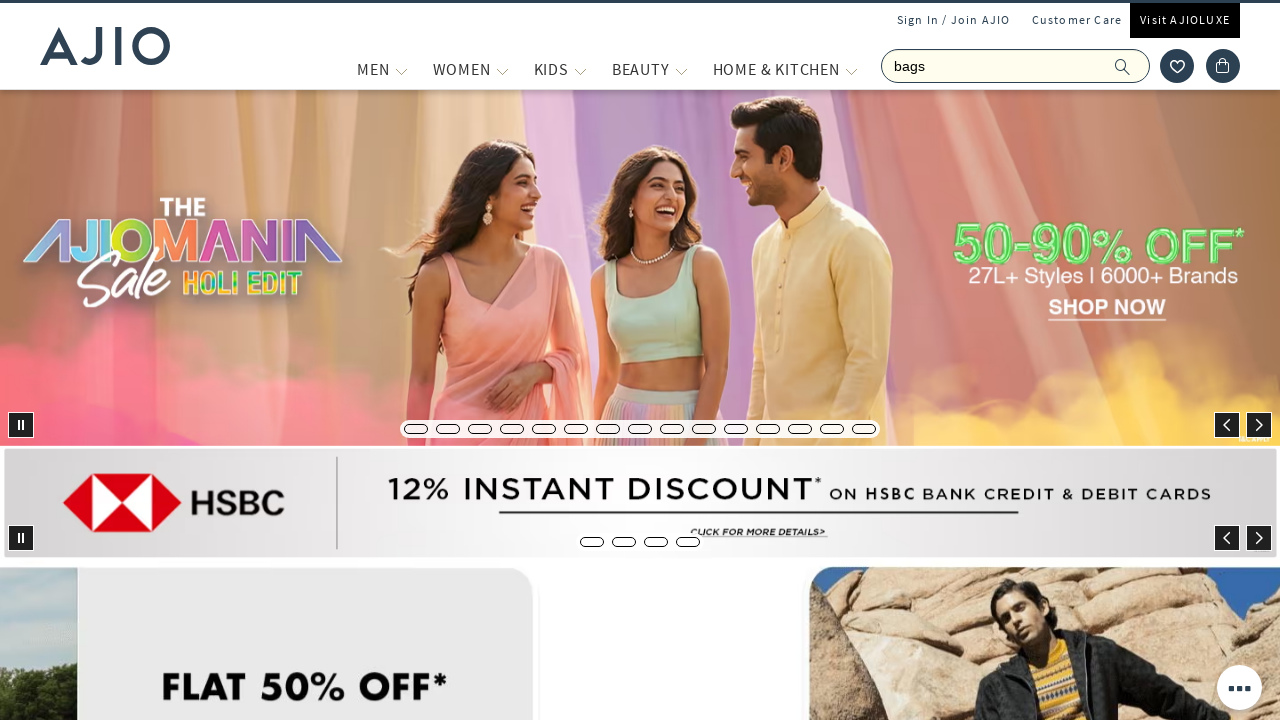

Pressed Enter to search for bags on input[name='searchVal']
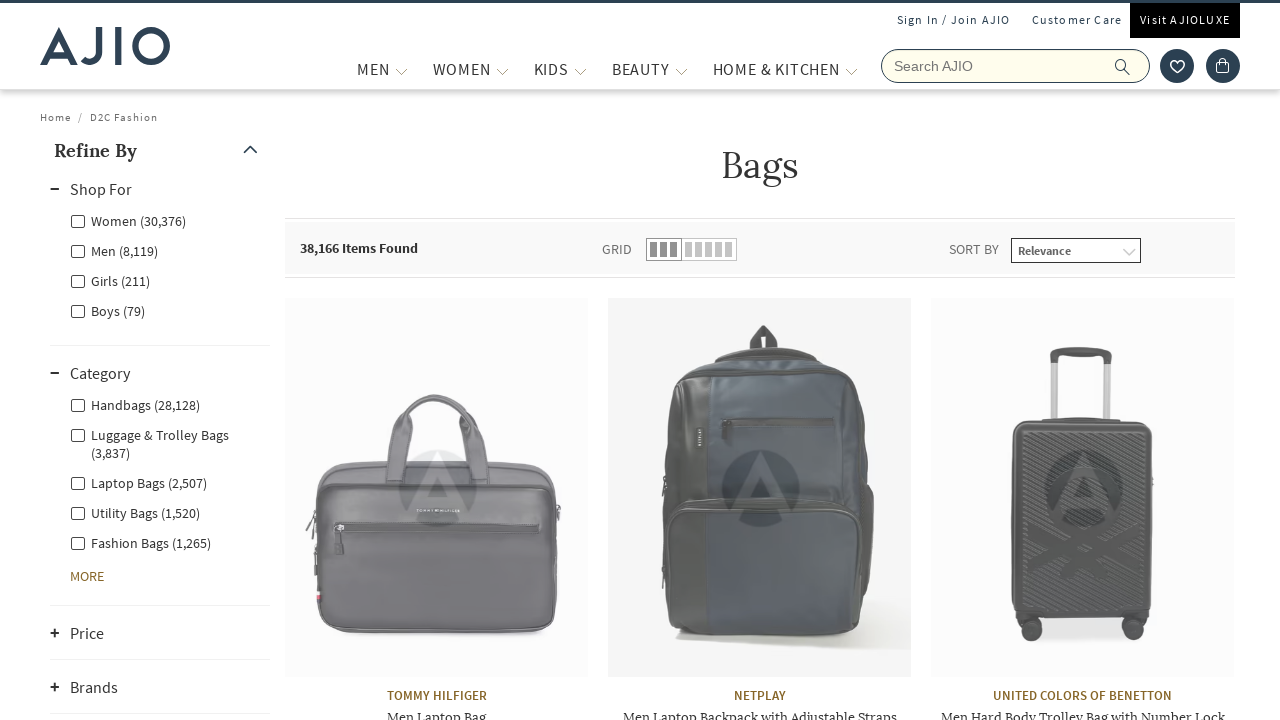

Waited 3 seconds for search results to load
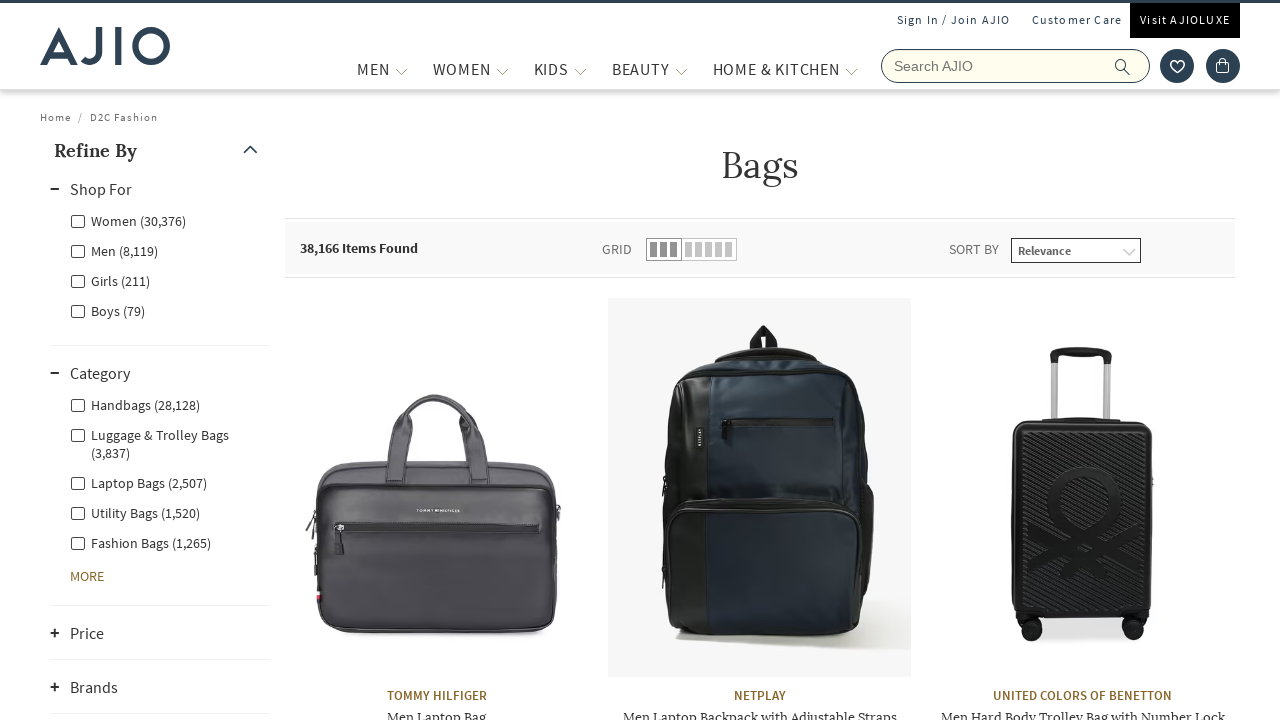

Clicked Men's Fashion filter at (114, 250) on xpath=//label[@class='facet-linkname facet-linkname-genderfilter facet-linkname-
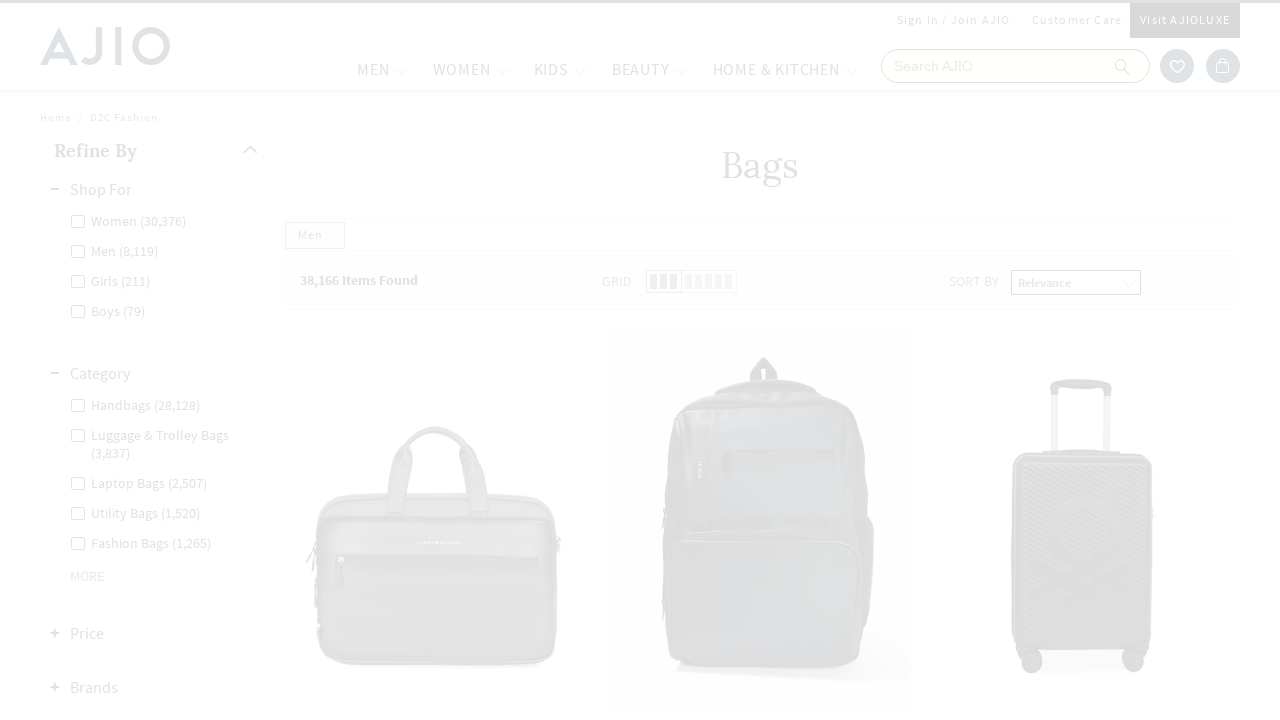

Waited 2 seconds for Men's filter to apply
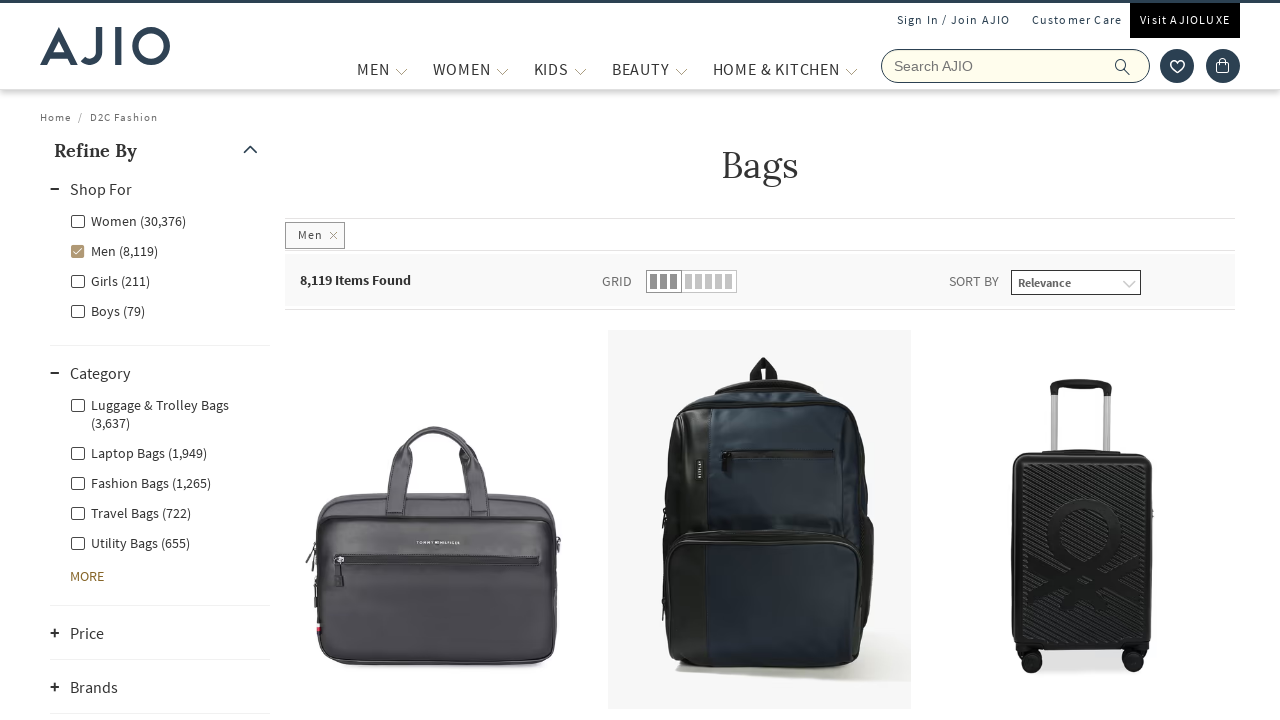

Clicked Fashion Bags category filter at (140, 482) on xpath=//label[contains(text(),'Fashion Bags')]
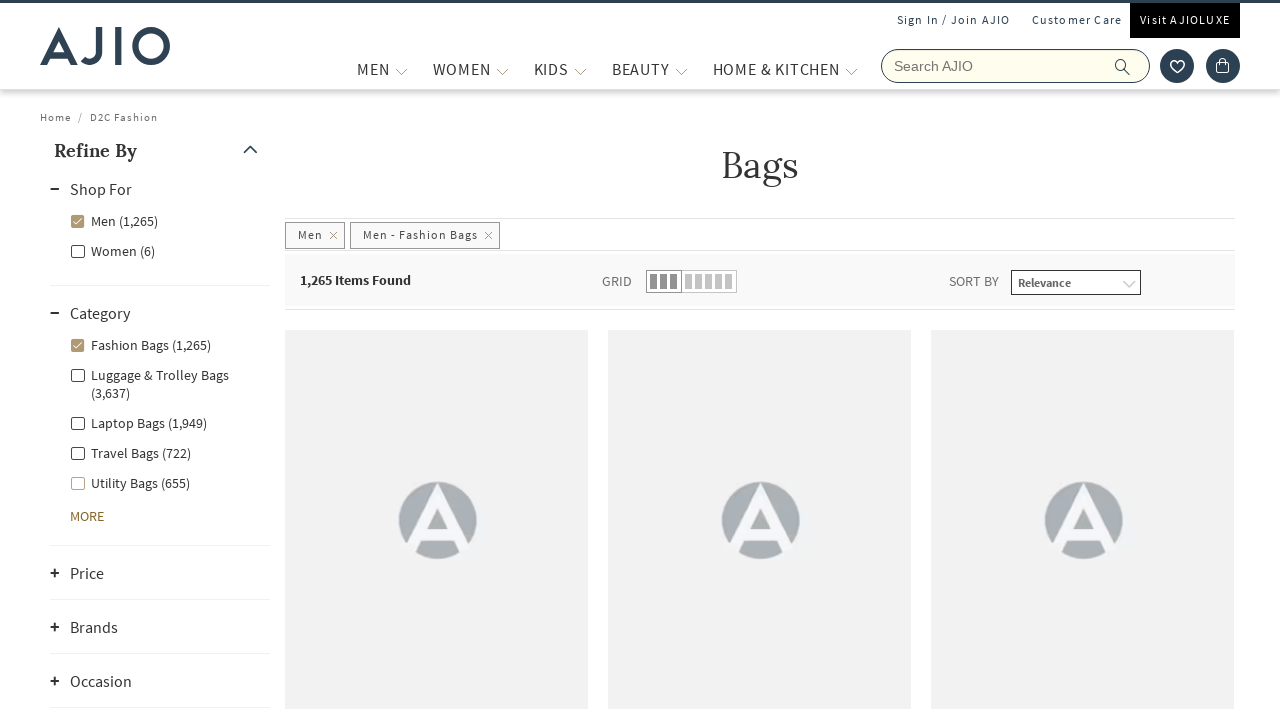

Waited 2 seconds for Fashion Bags filter to apply
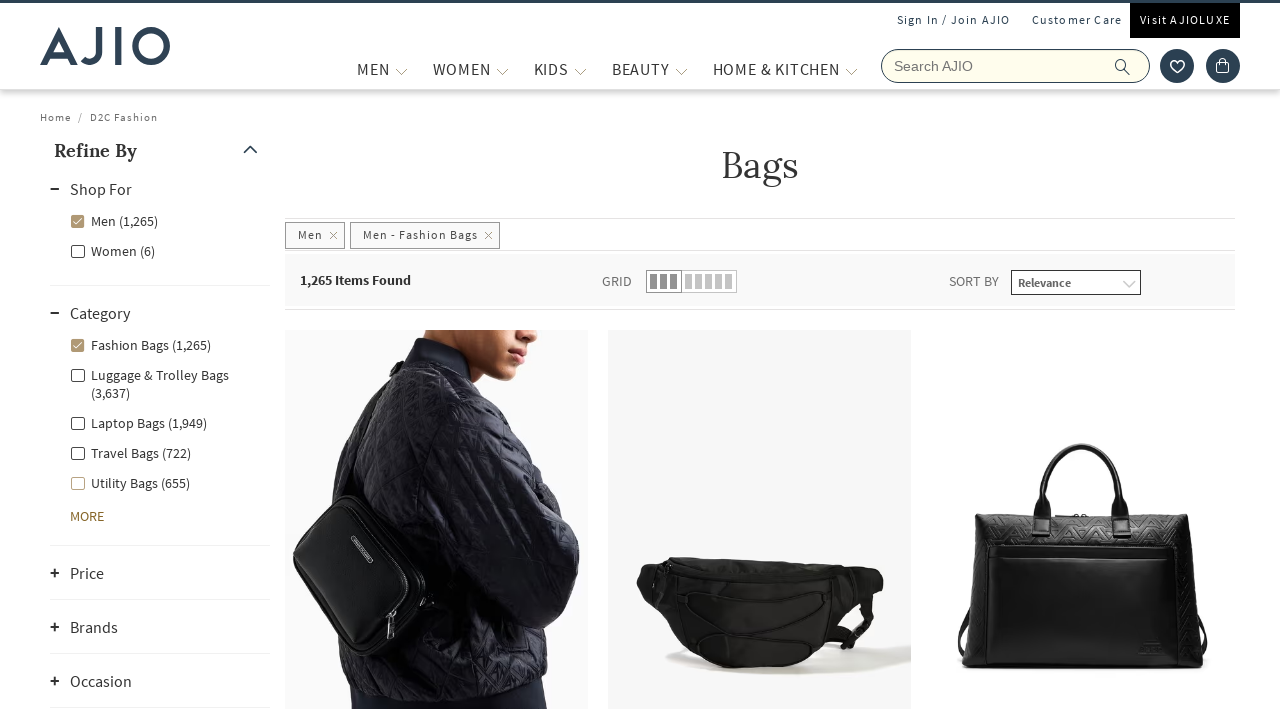

Verified product length/count element is displayed
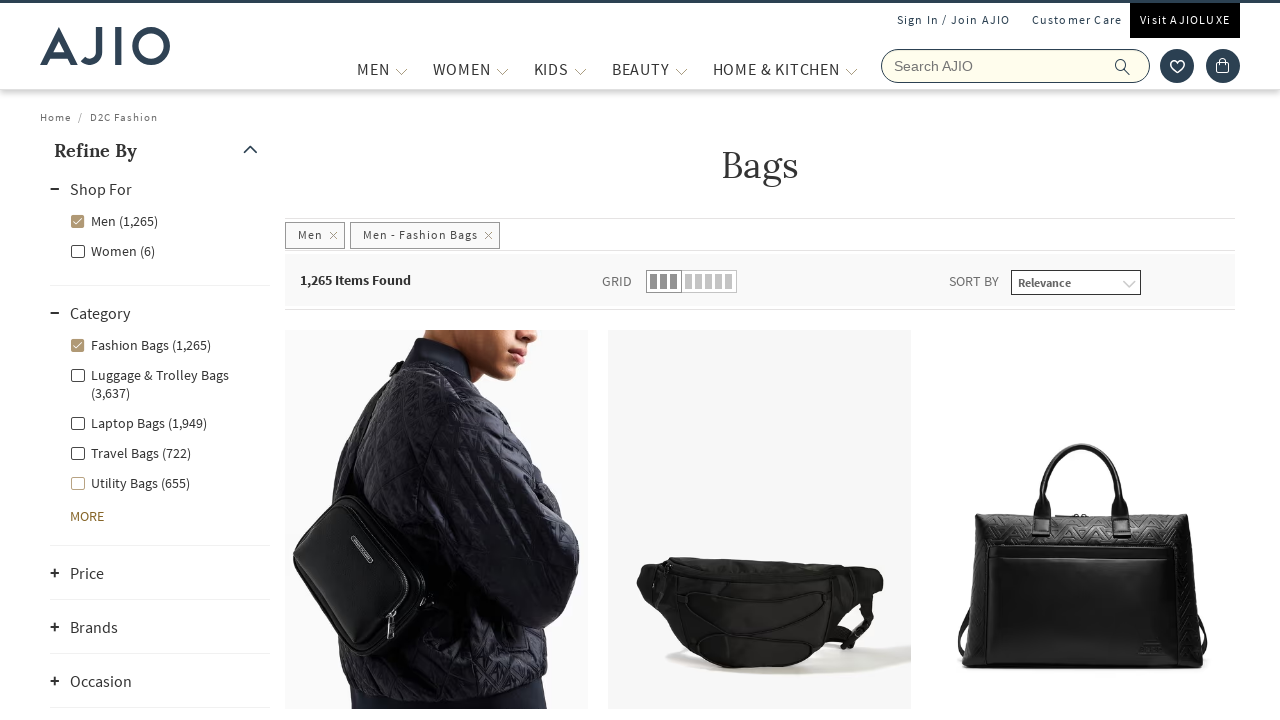

Verified brand element is displayed in results
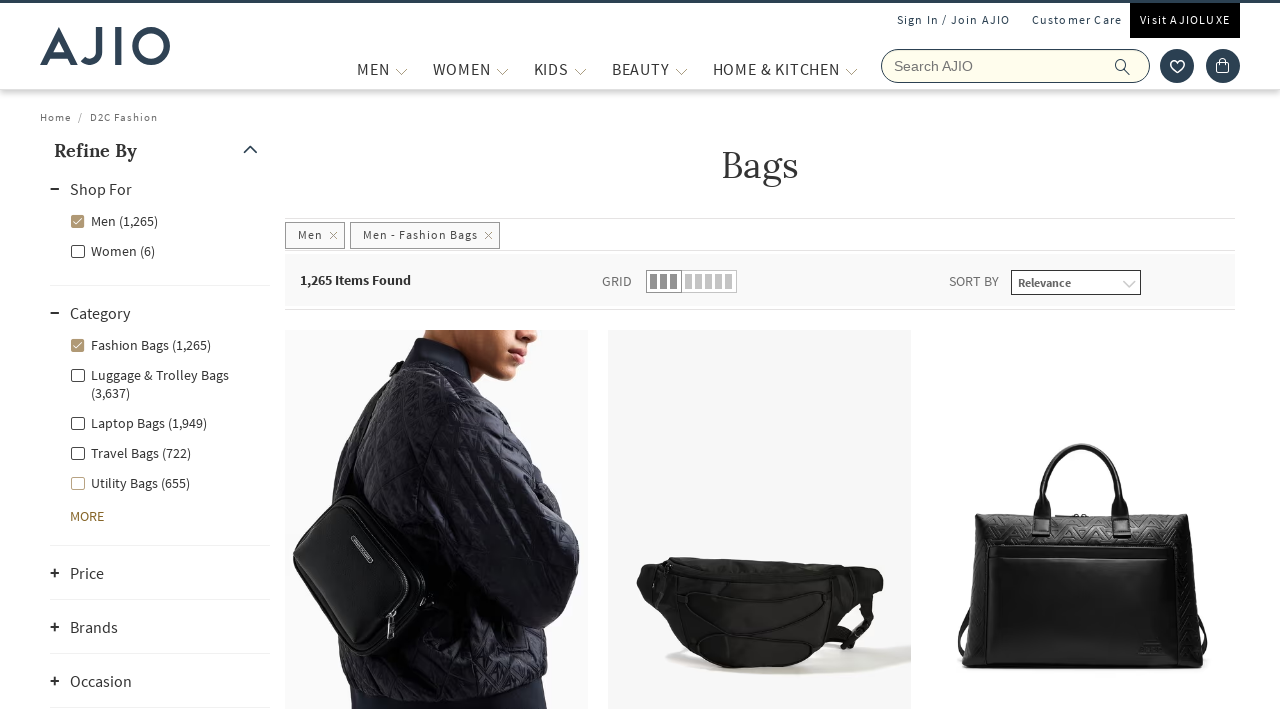

Verified product name element is displayed in results
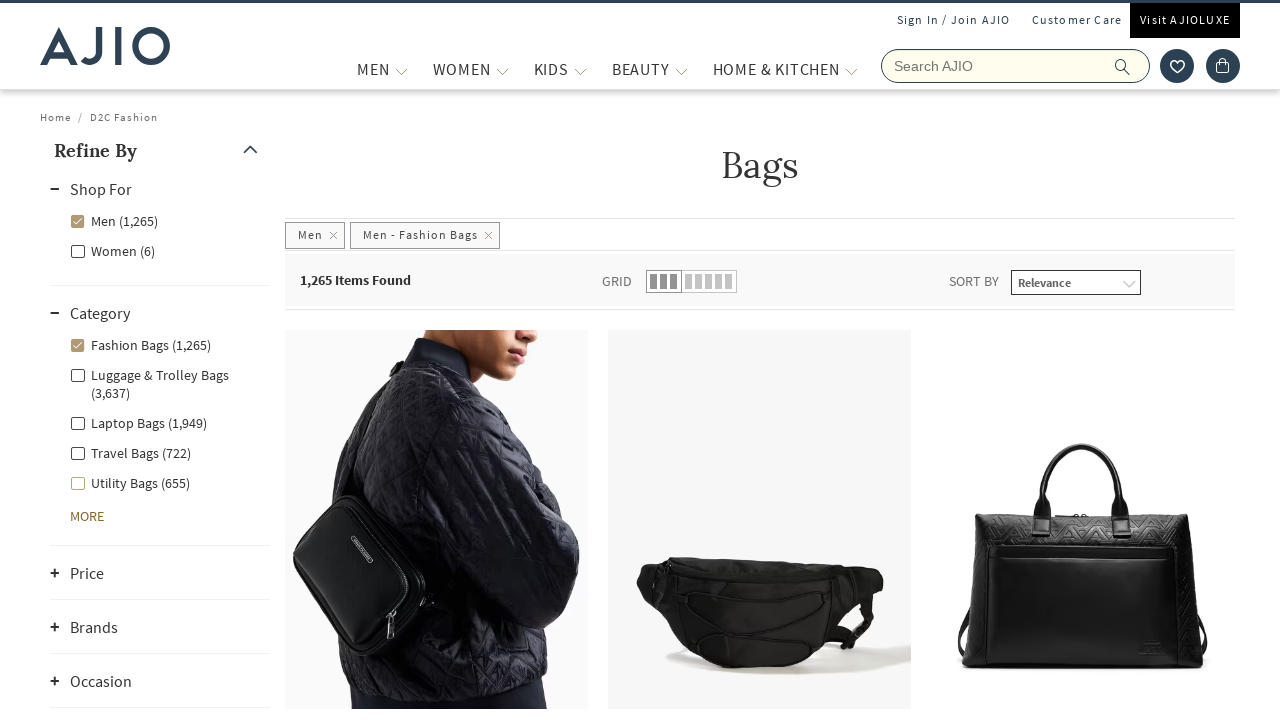

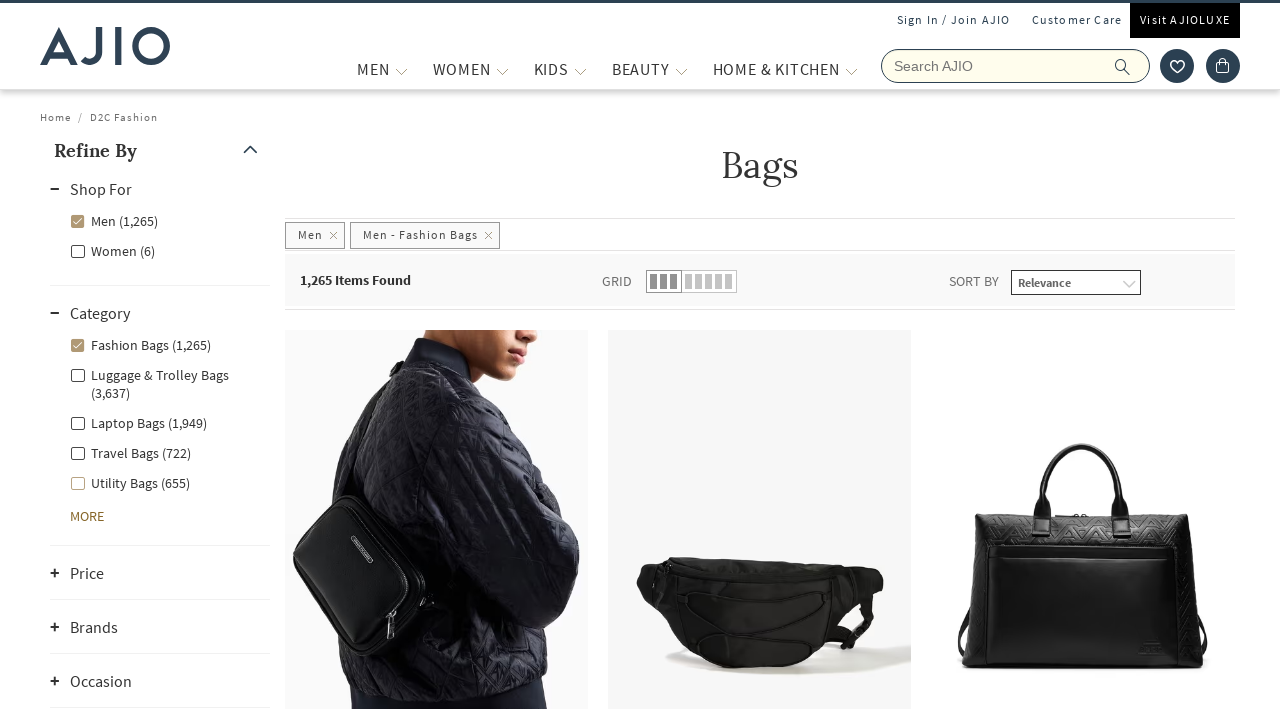